Tests a signup/contact form by filling out first name, last name, and email fields, then submitting the form

Starting URL: https://secure-retreat-92358.herokuapp.com/

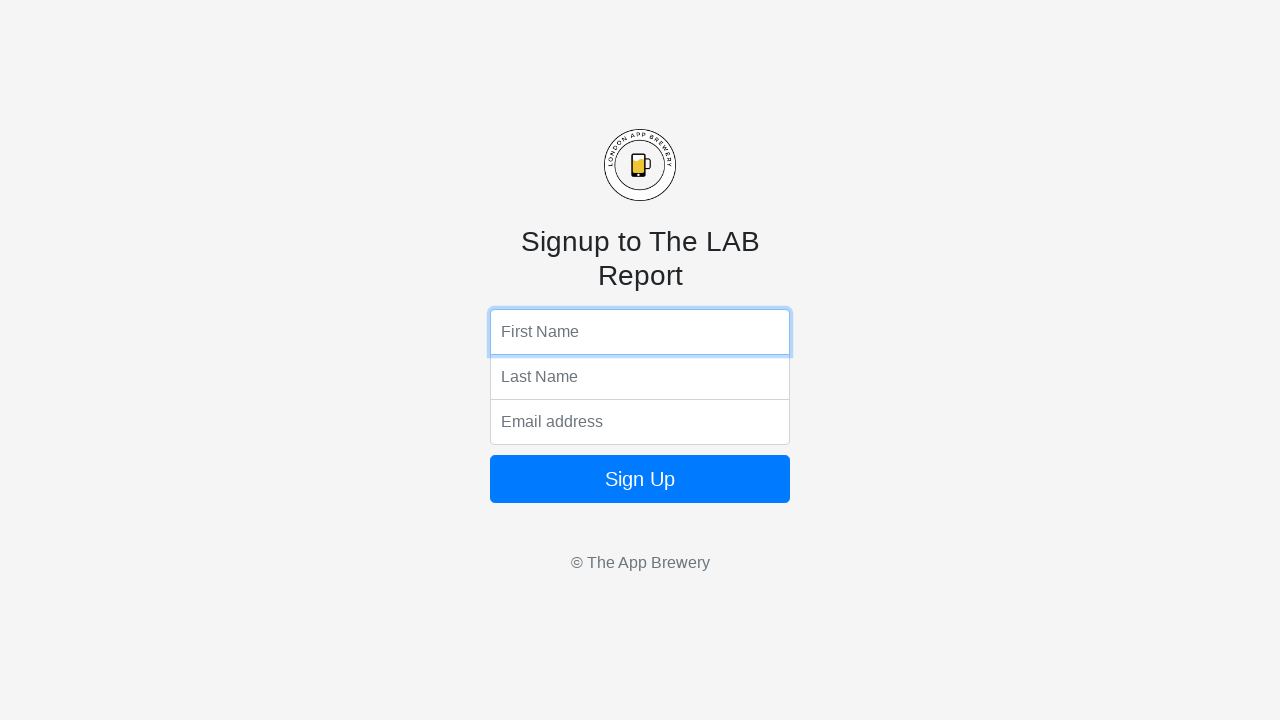

Navigated to signup form page
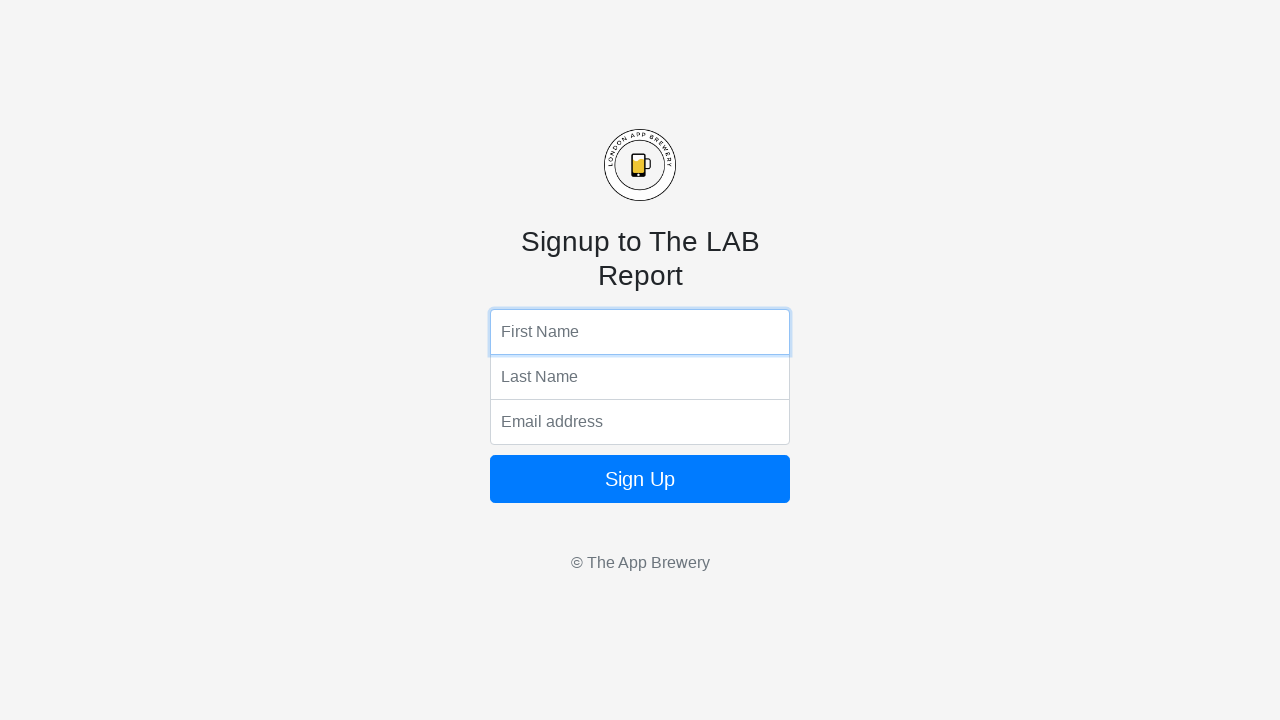

Filled first name field with 'Marcus' on input[name='fName']
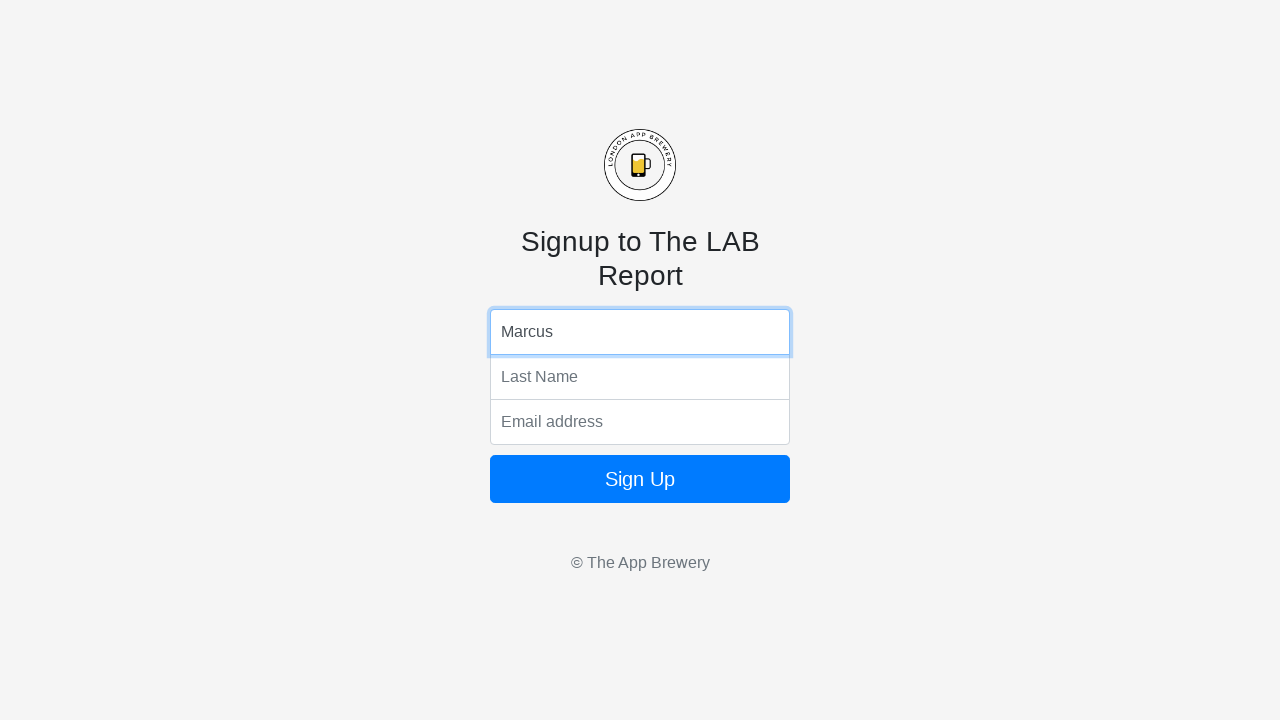

Filled last name field with 'Johnson' on input[name='lName']
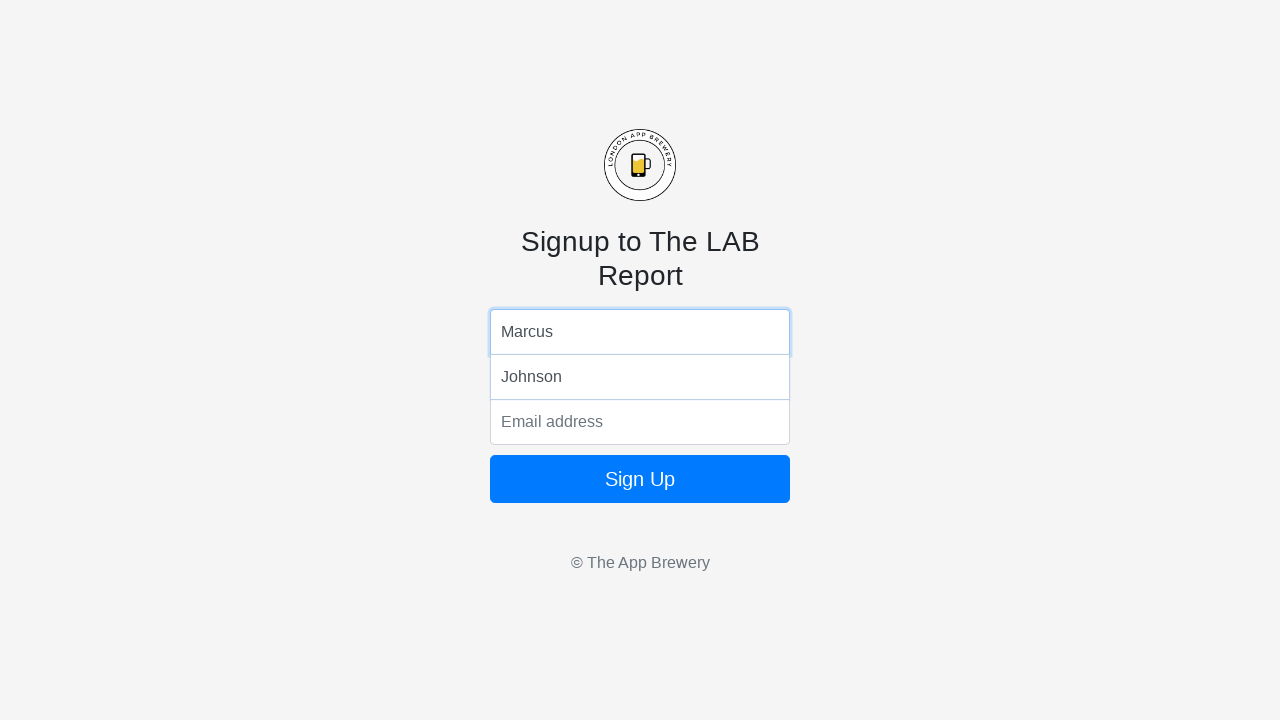

Filled email field with 'marcus.johnson@testmail.com' on input[name='email']
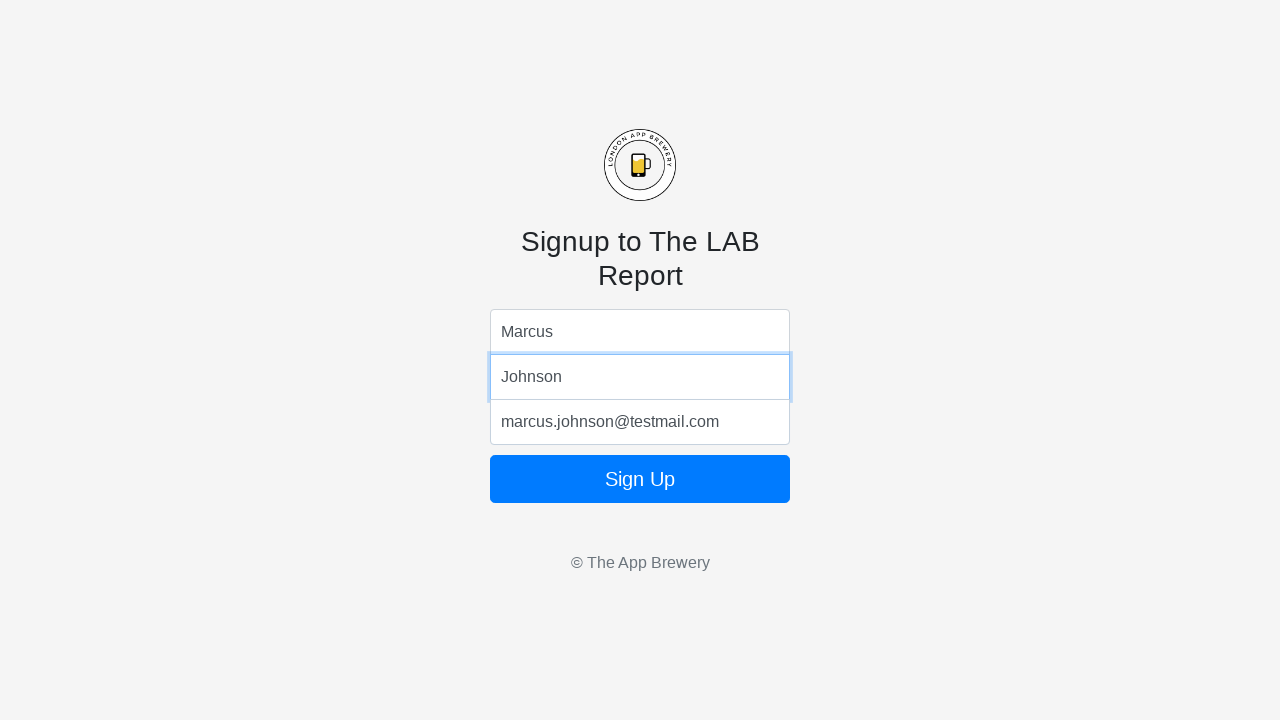

Clicked form submit button at (640, 479) on form button
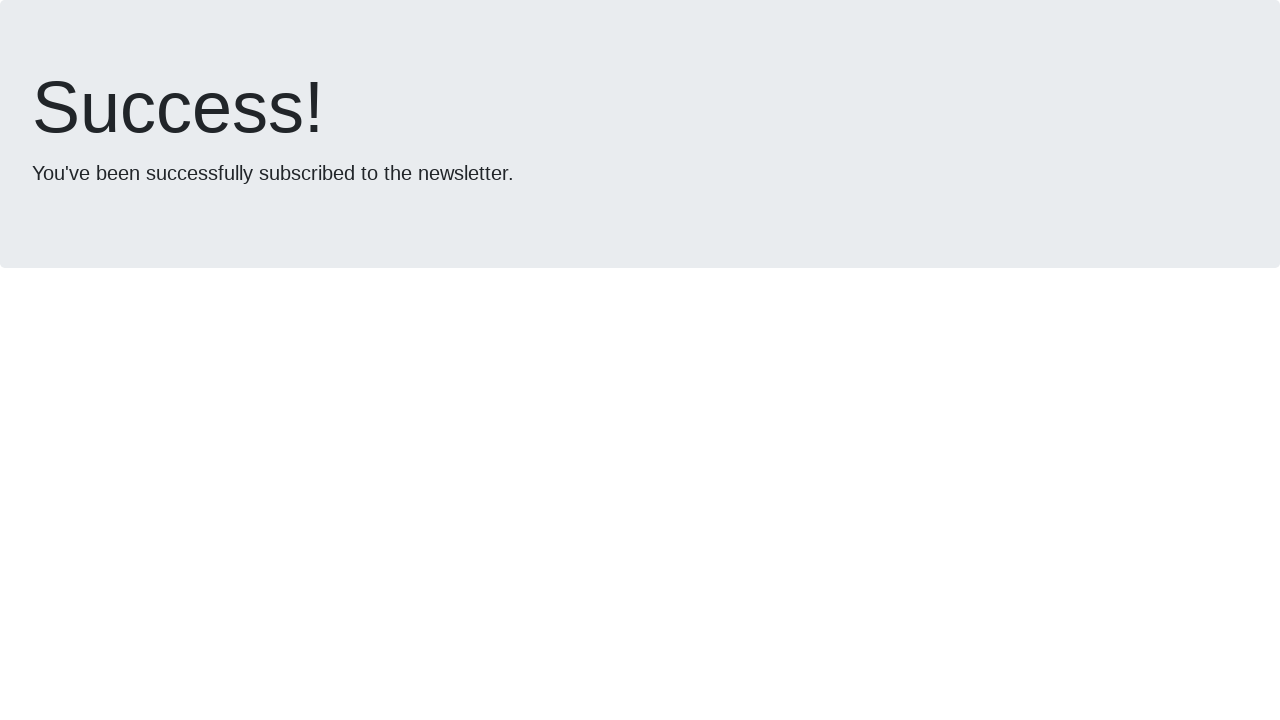

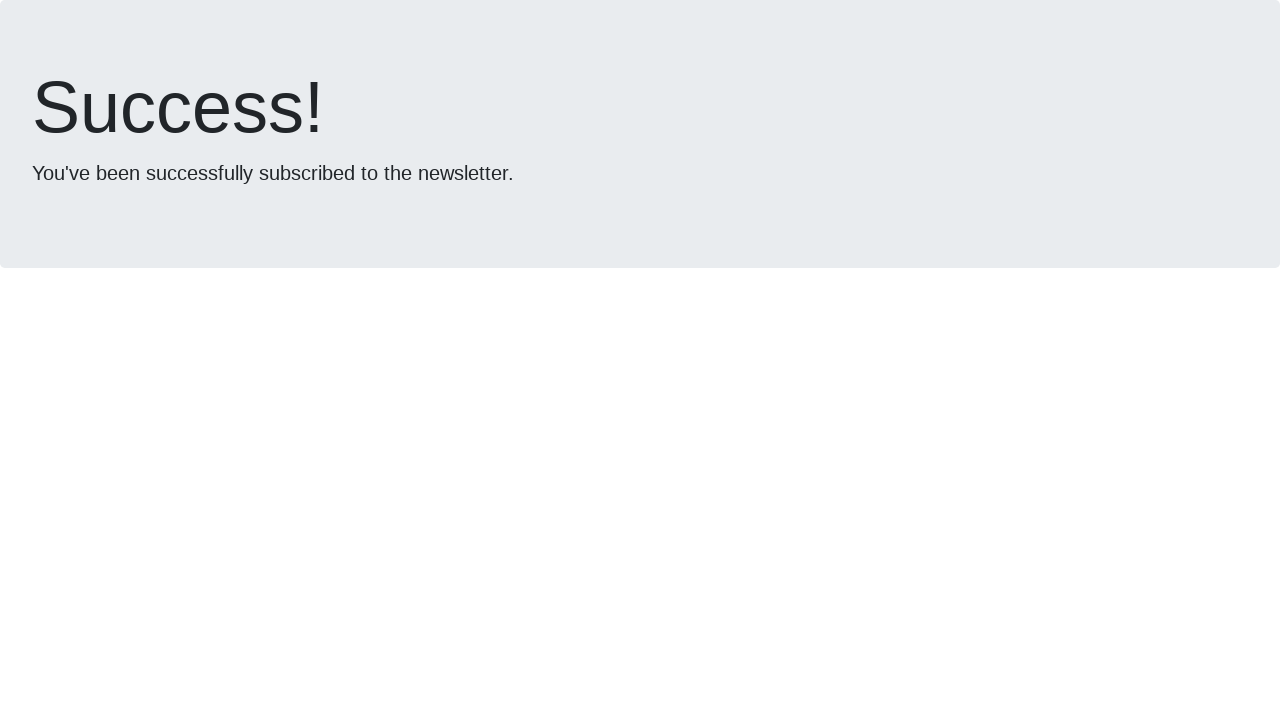